Tests the login button functionality by clicking the login submit button on the CMS portal page

Starting URL: https://portaldev.cms.gov/portal/

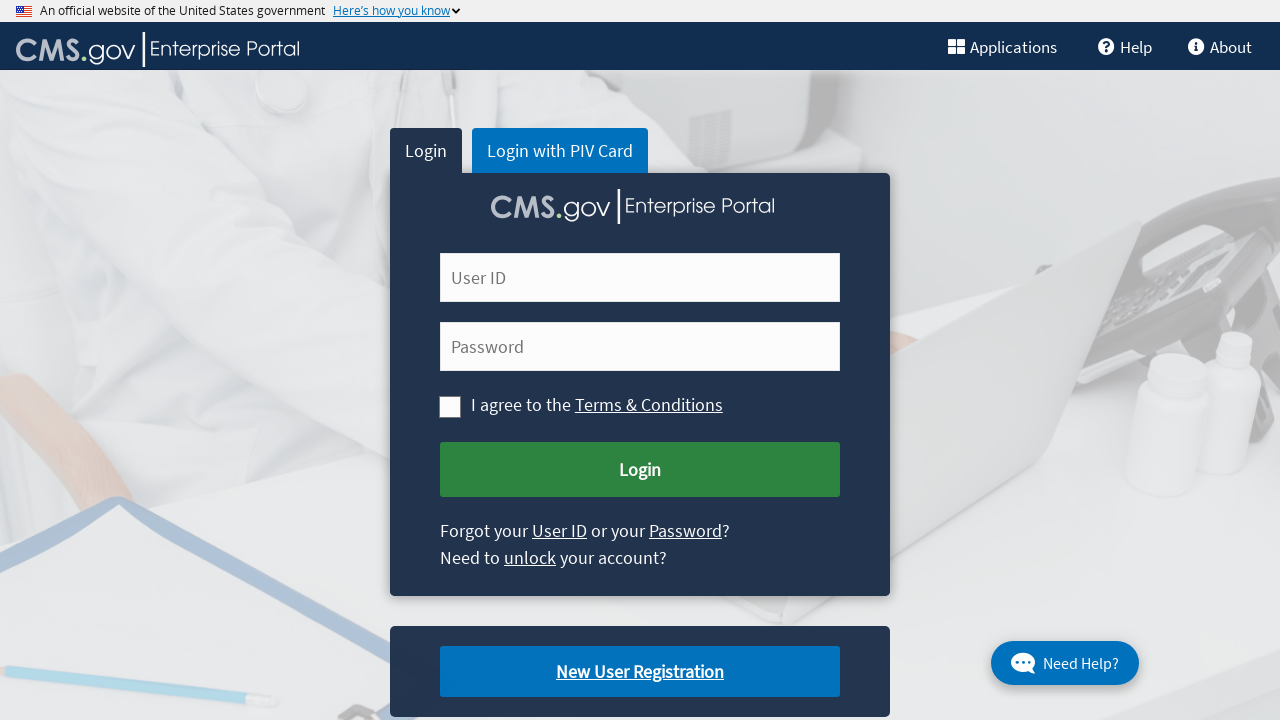

Clicked the login submit button on CMS portal page at (640, 470) on #cms-login-submit
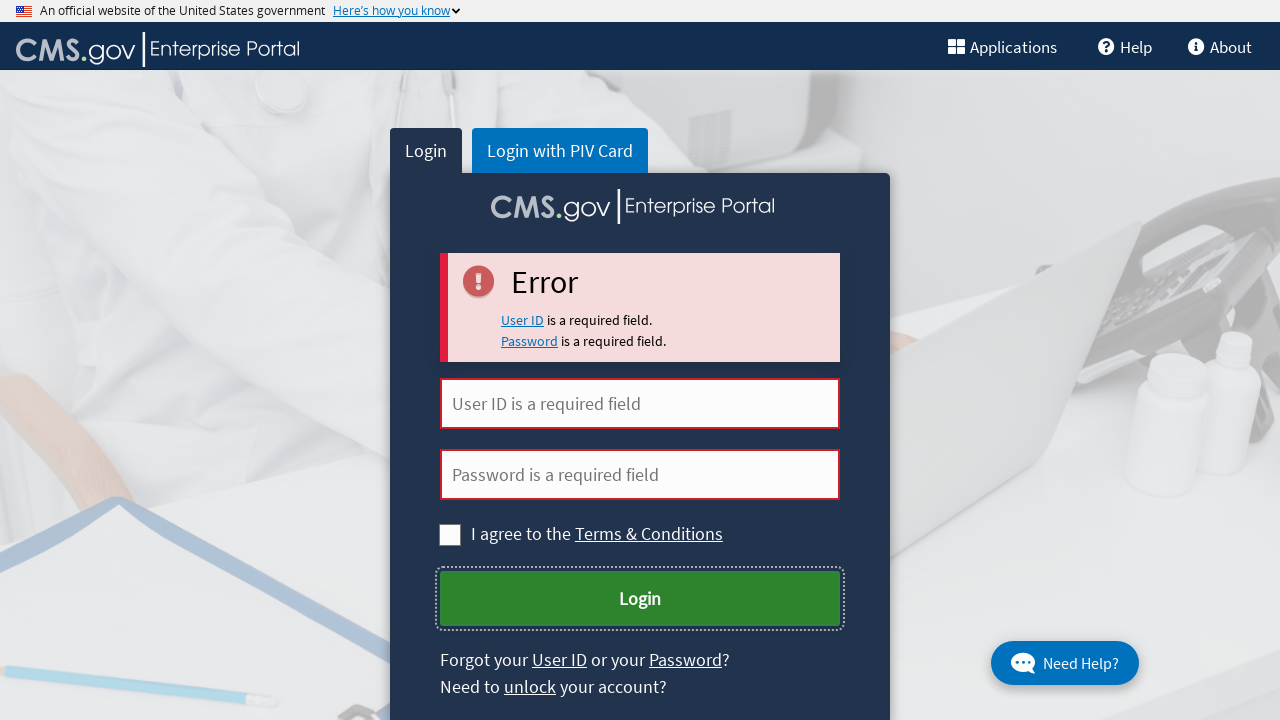

Waited 2 seconds for page to respond to login submission
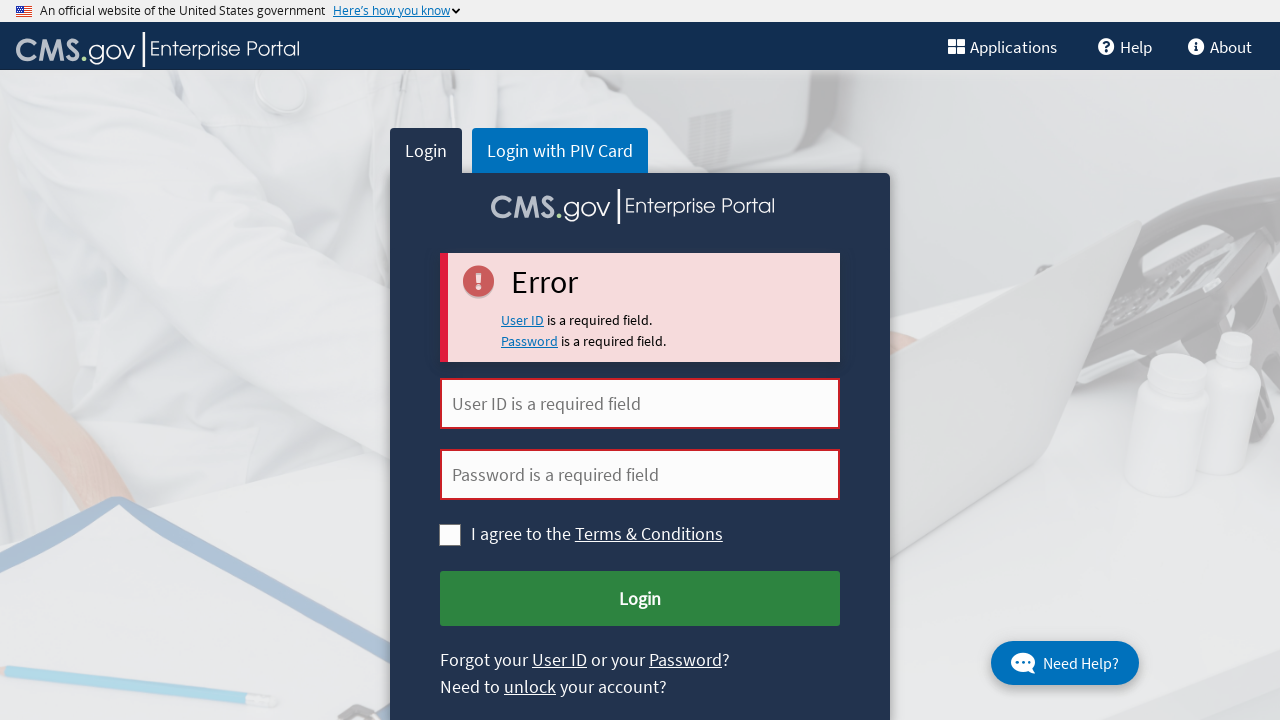

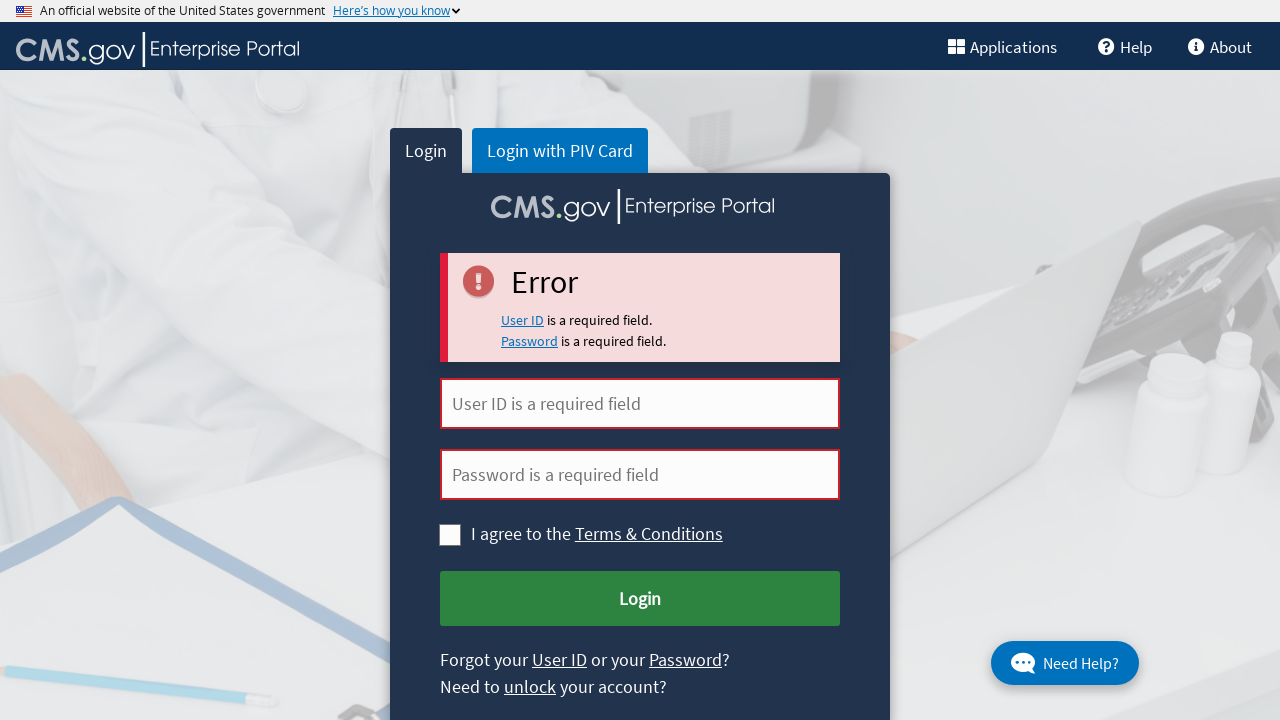